Tests radio button functionality by clicking on the Hockey radio button and verifying its selection state

Starting URL: https://practice.cydeo.com/radio_buttons

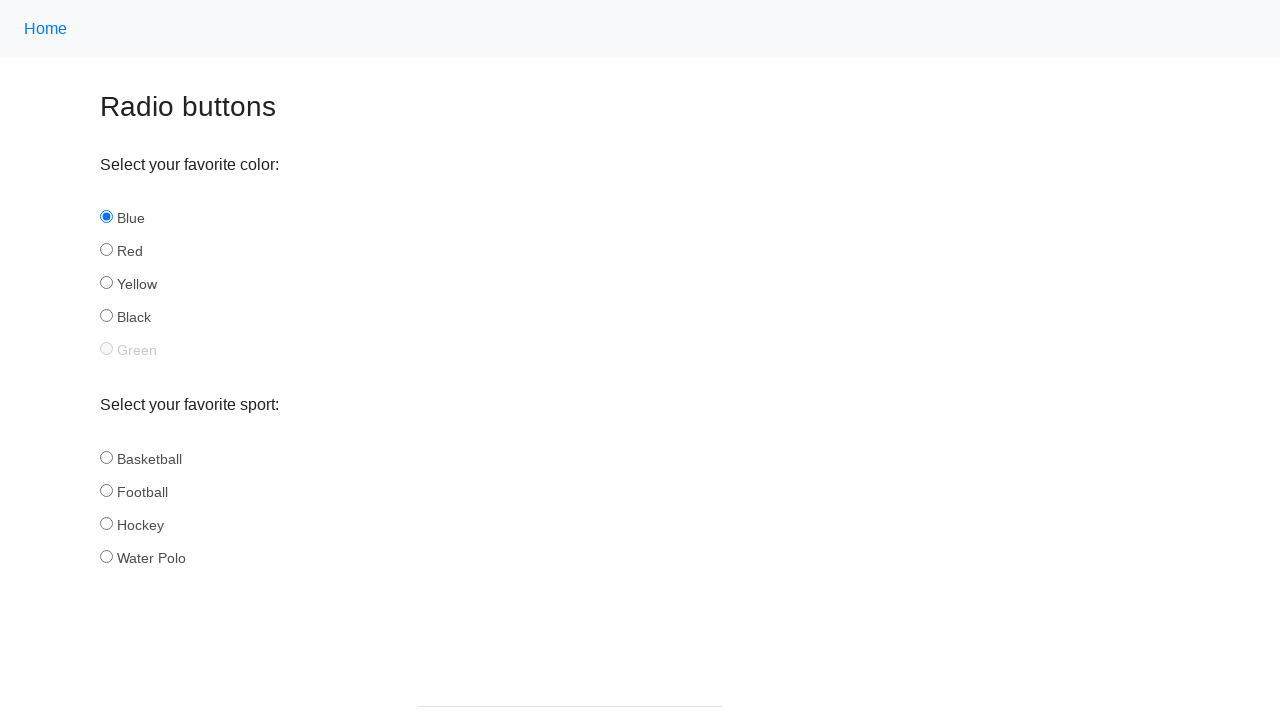

Clicked Hockey radio button at (106, 523) on xpath=//input[@id='hockey']
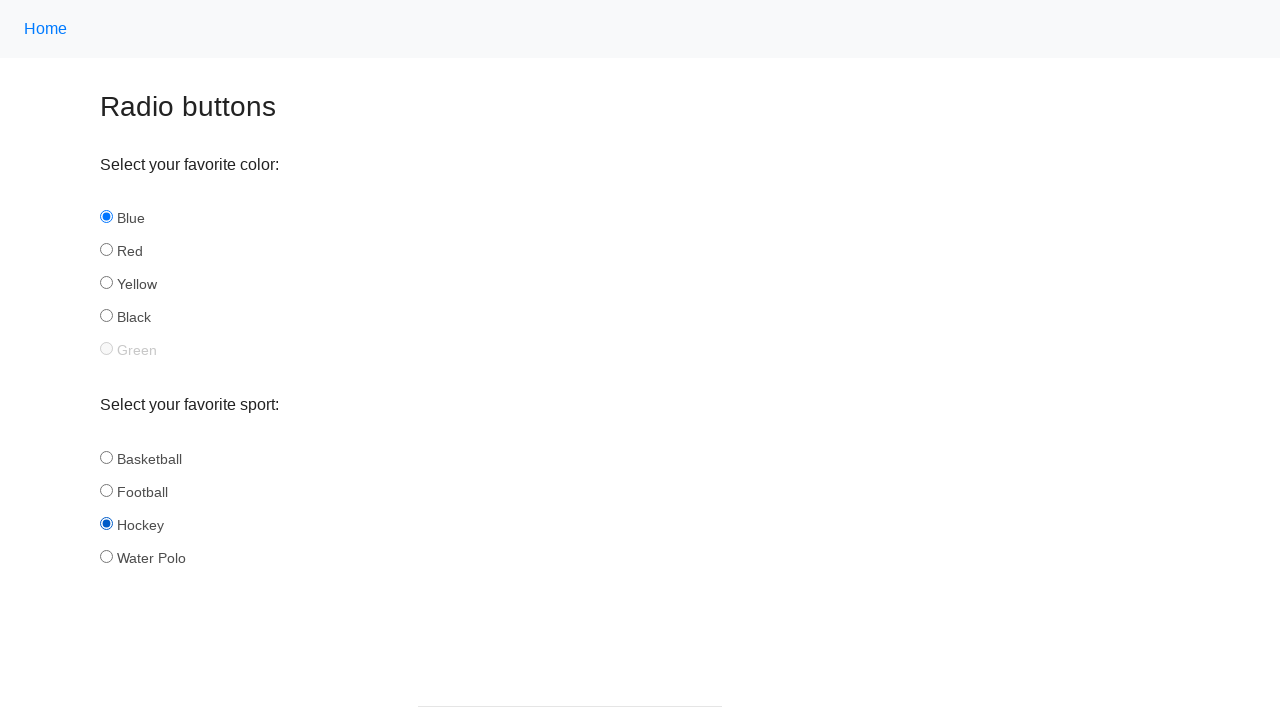

Located Hockey radio button element
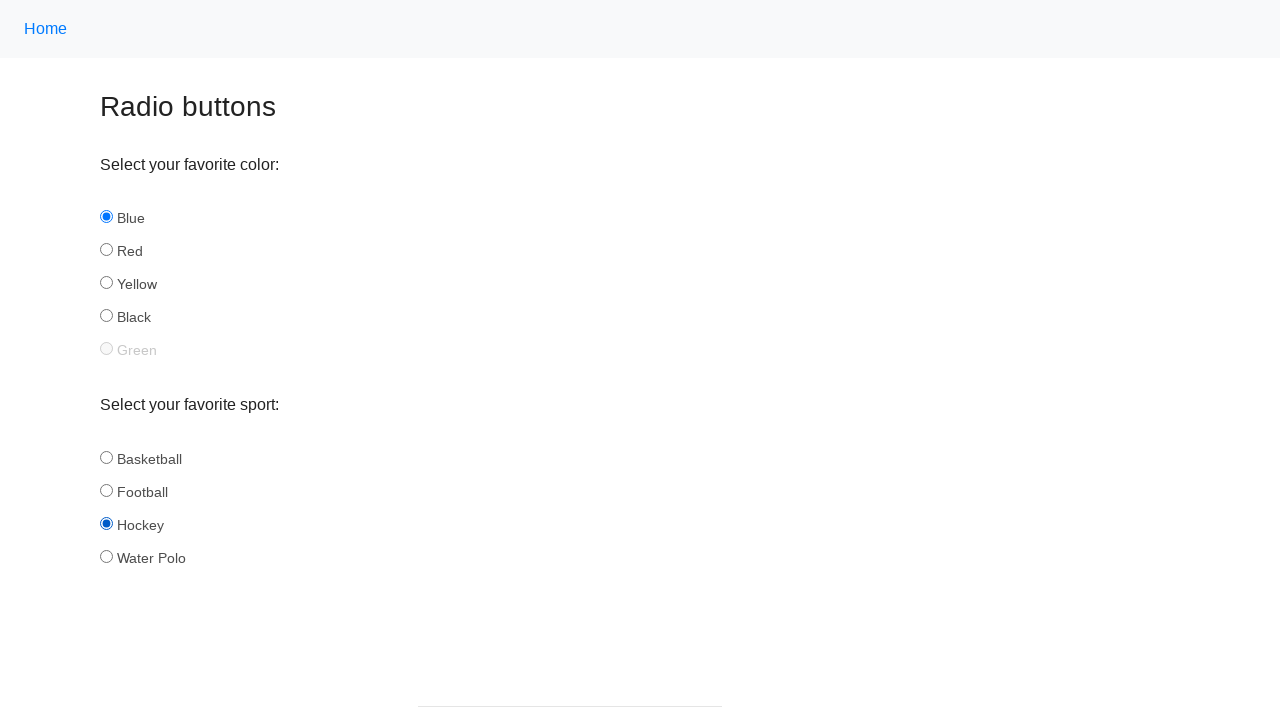

Verified Hockey radio button is selected
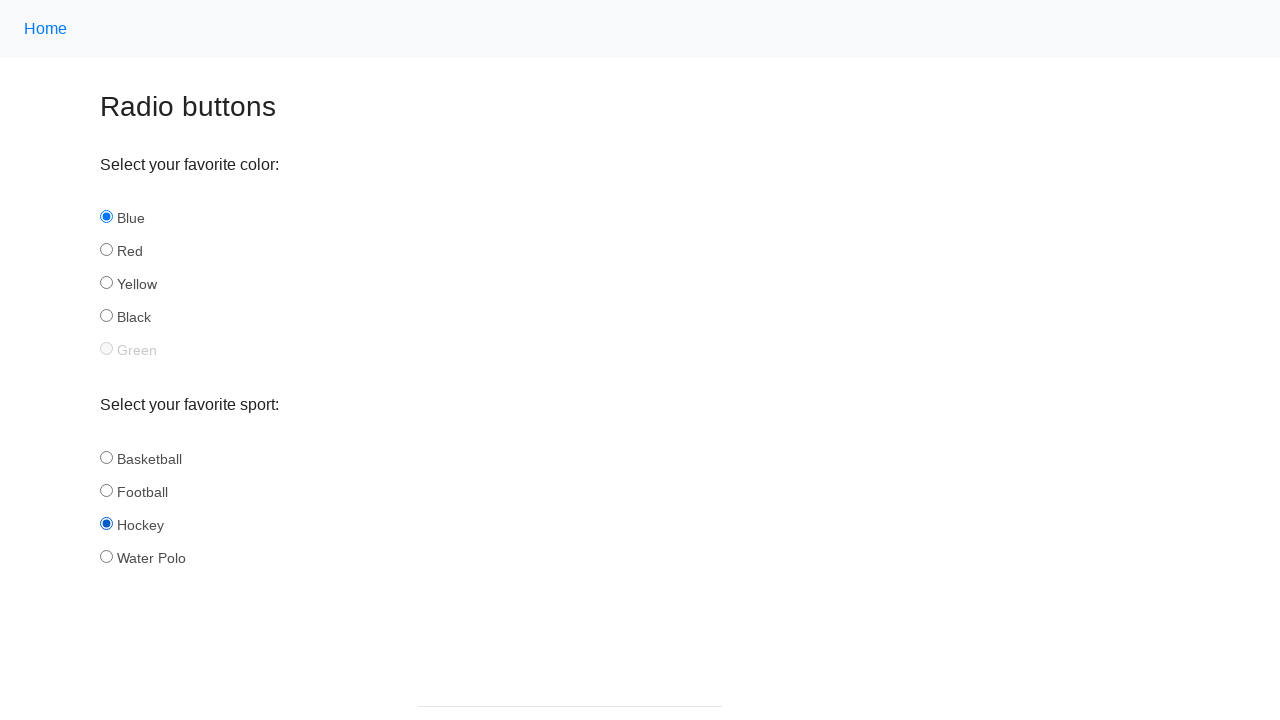

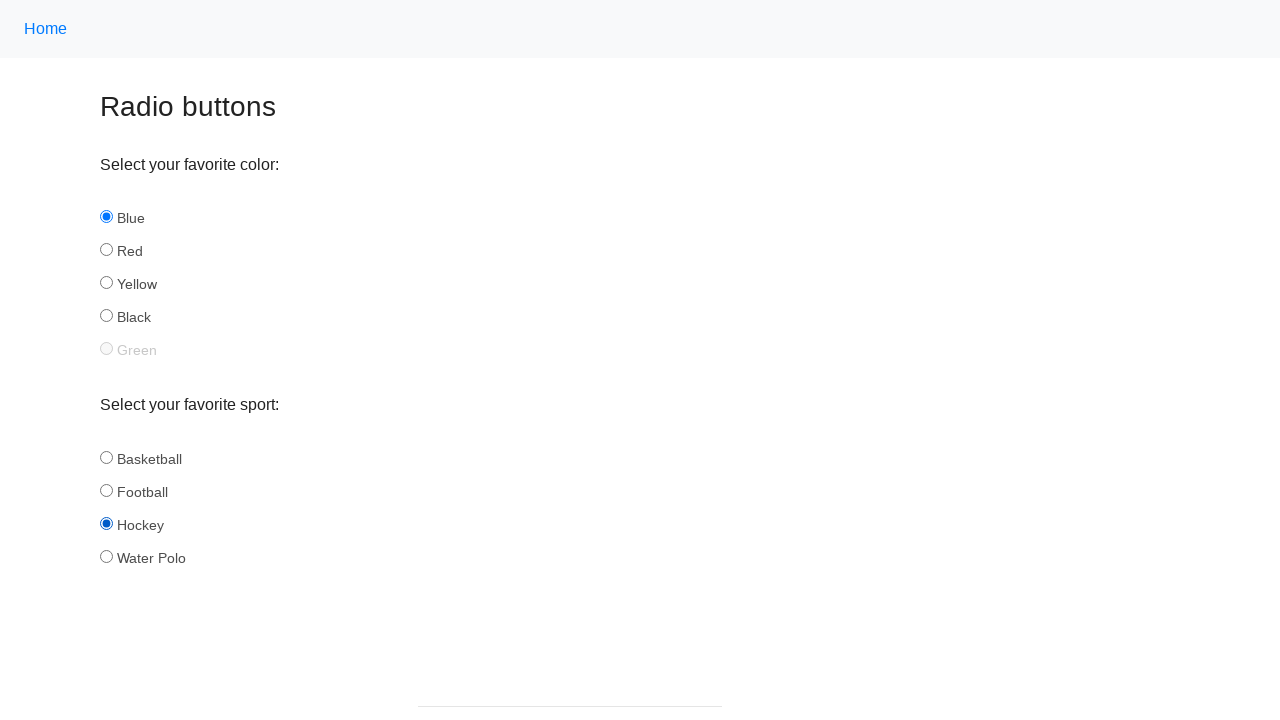